Navigates to the OrangeHRM demo site and verifies the page loads by checking that the page title is available.

Starting URL: https://opensource-demo.orangehrmlive.com/

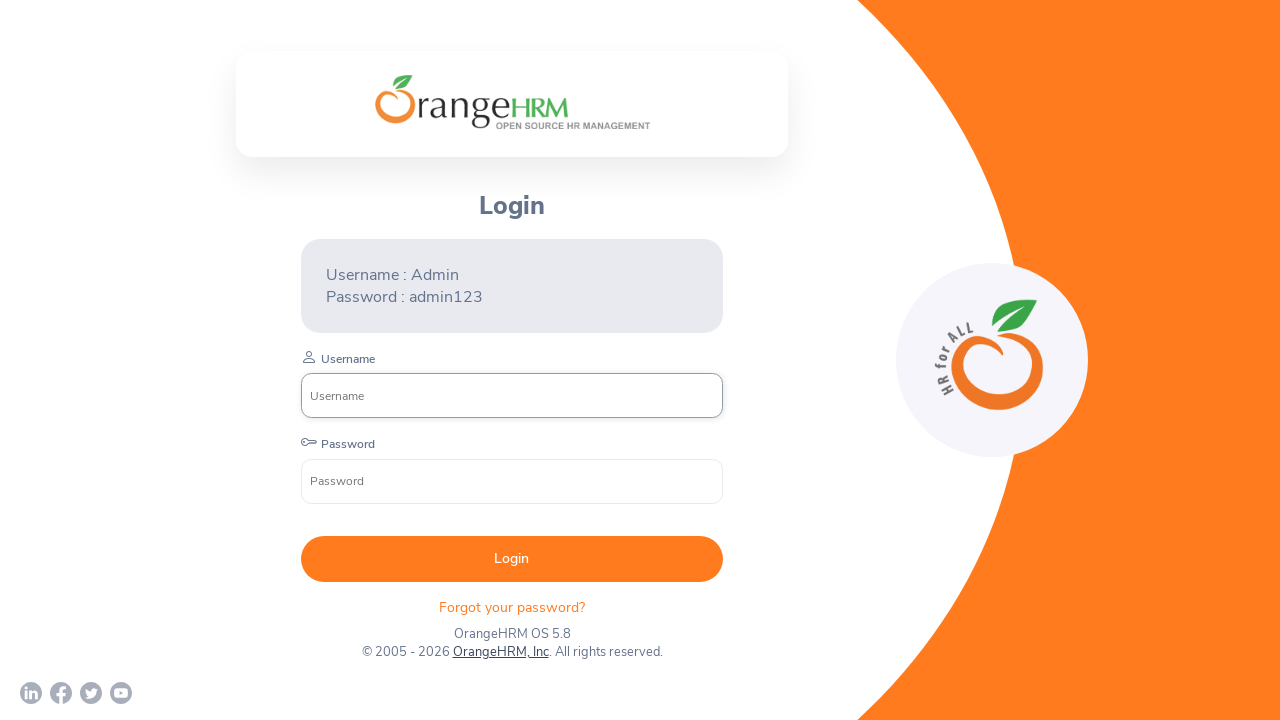

Page loaded - domcontentloaded state reached
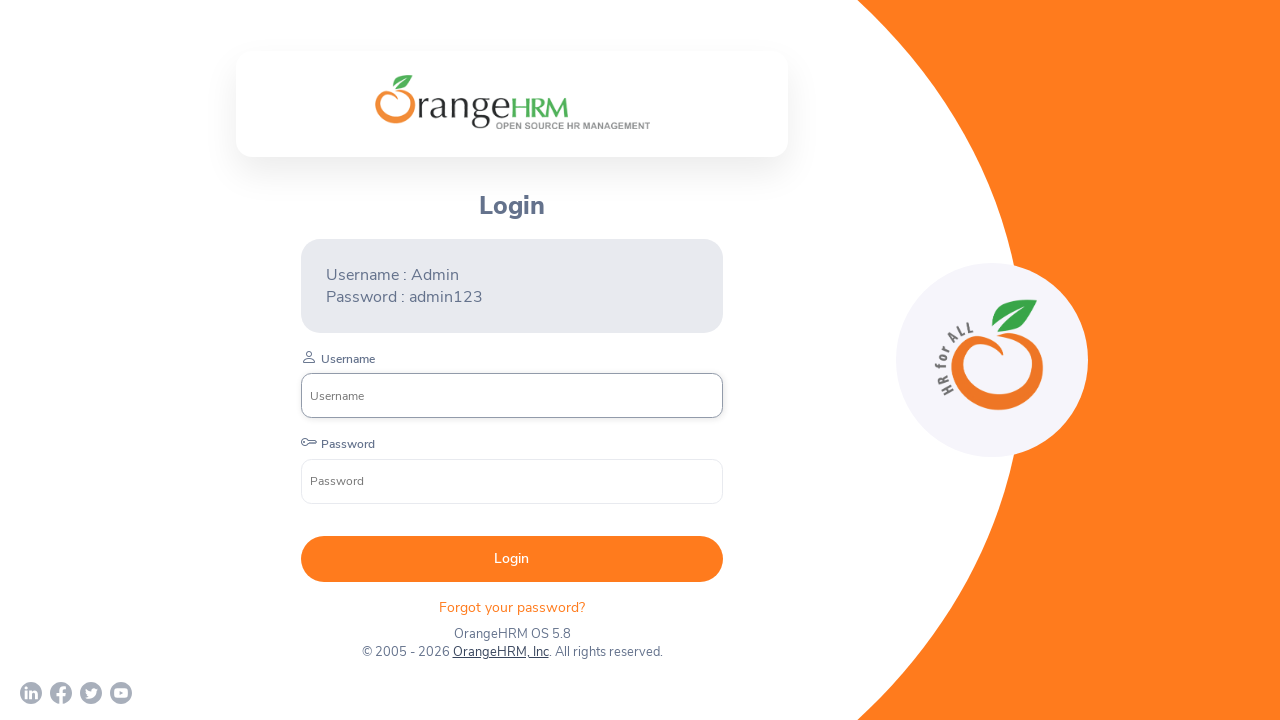

Retrieved page title: 'OrangeHRM'
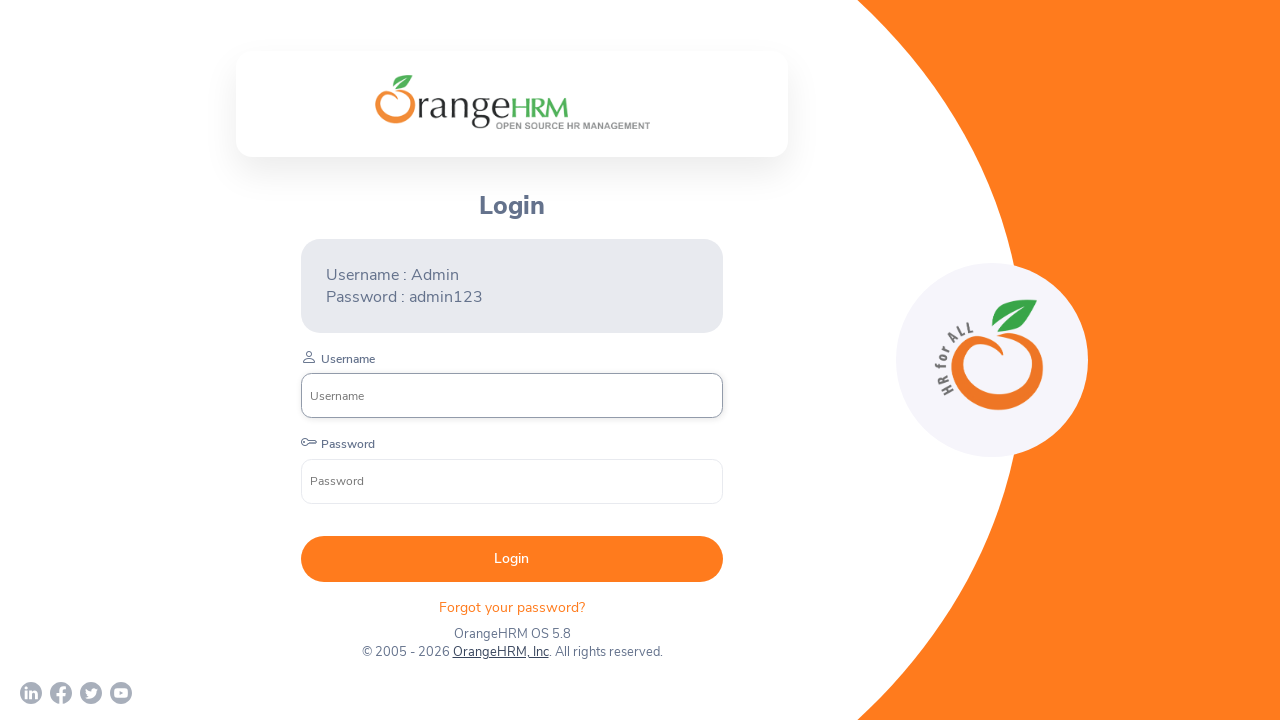

Verified page title is not empty
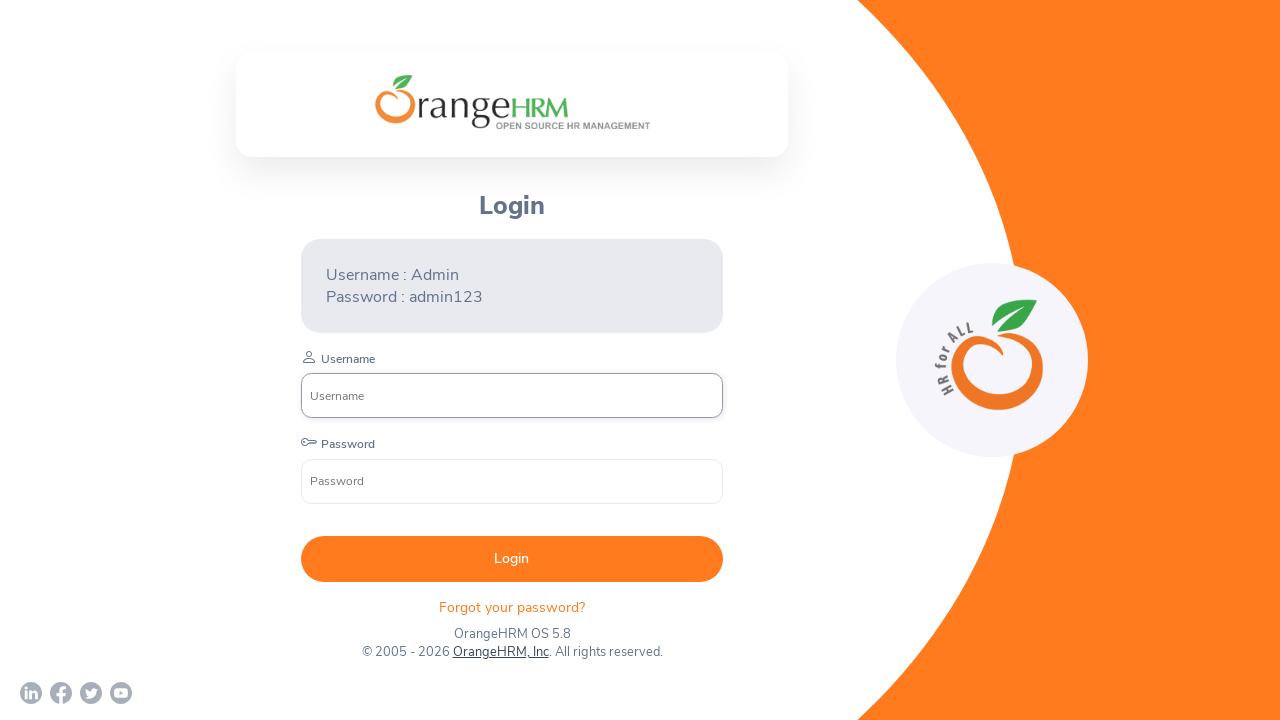

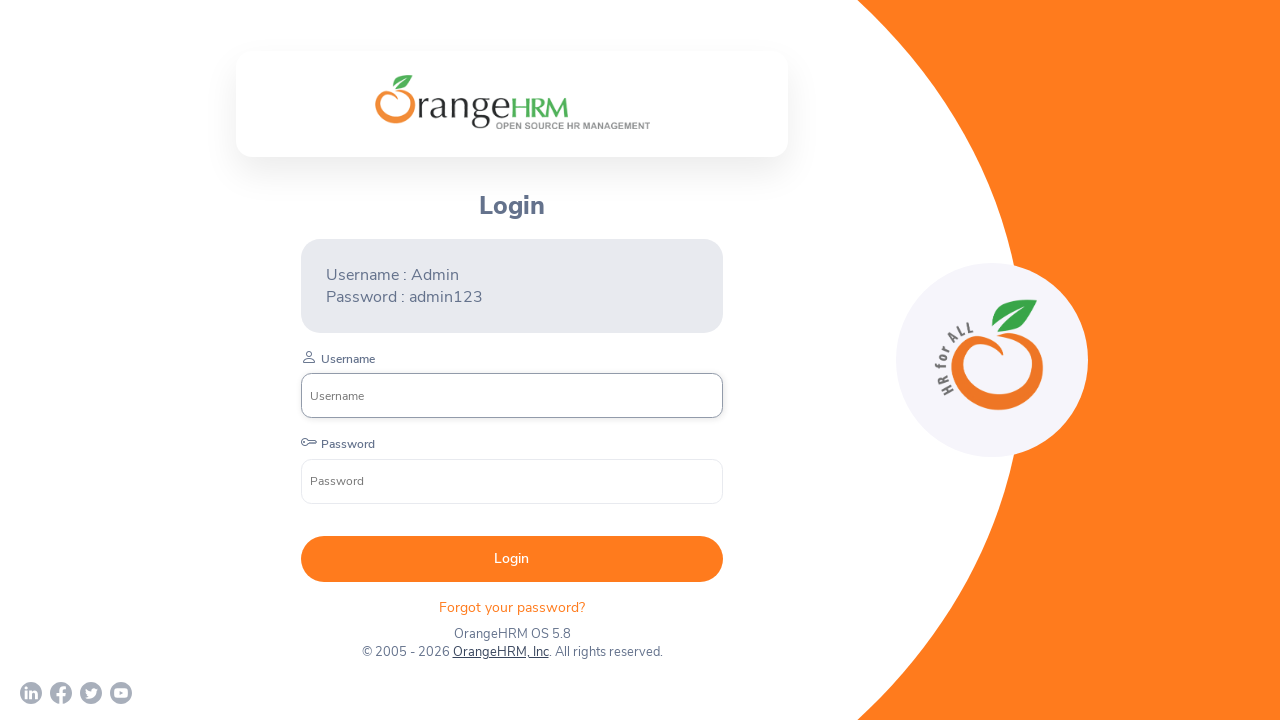